Tests a form submission by filling in name, email, and address fields, then verifies the submitted data is displayed correctly

Starting URL: http://demoqa.com/text-box

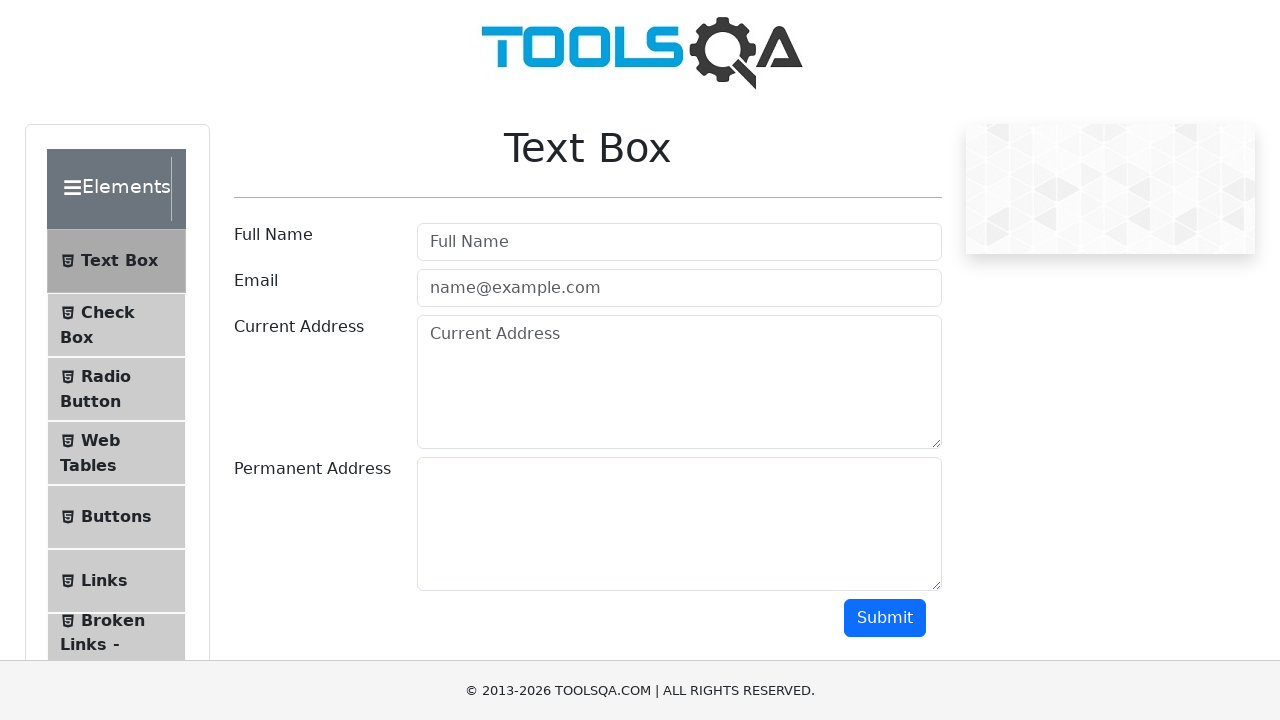

Filled Full Name field with 'Automation' on input#userName
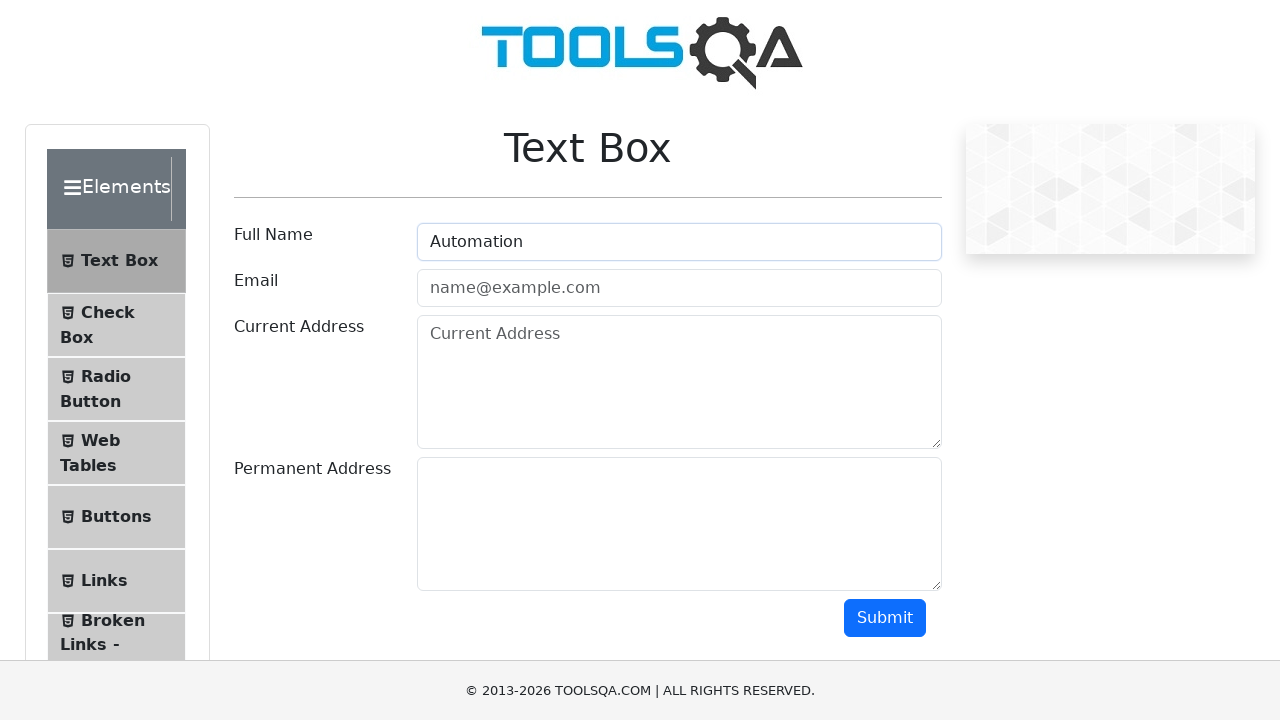

Filled Email field with 'Testing@gmail.com' on input#userEmail
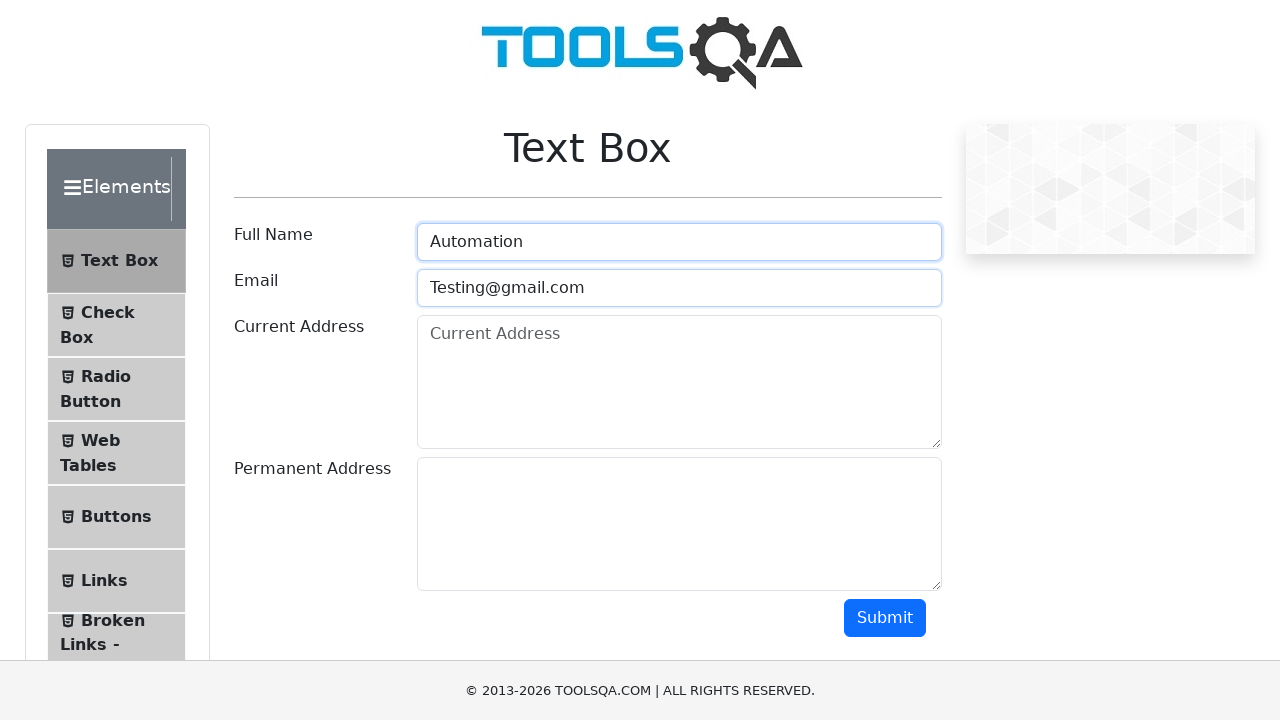

Filled Current Address field with 'Testing Current Address' on textarea#currentAddress
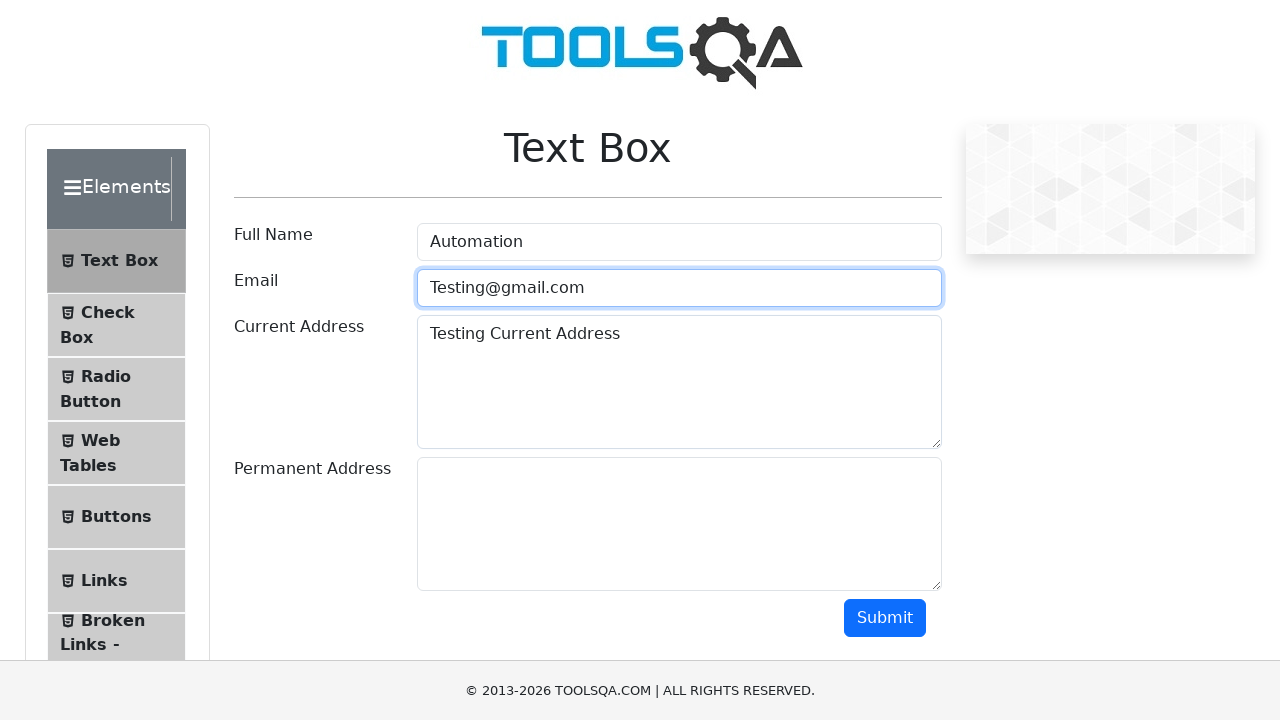

Filled Permanent Address field with 'Testing Permanent Address' on textarea#permanentAddress
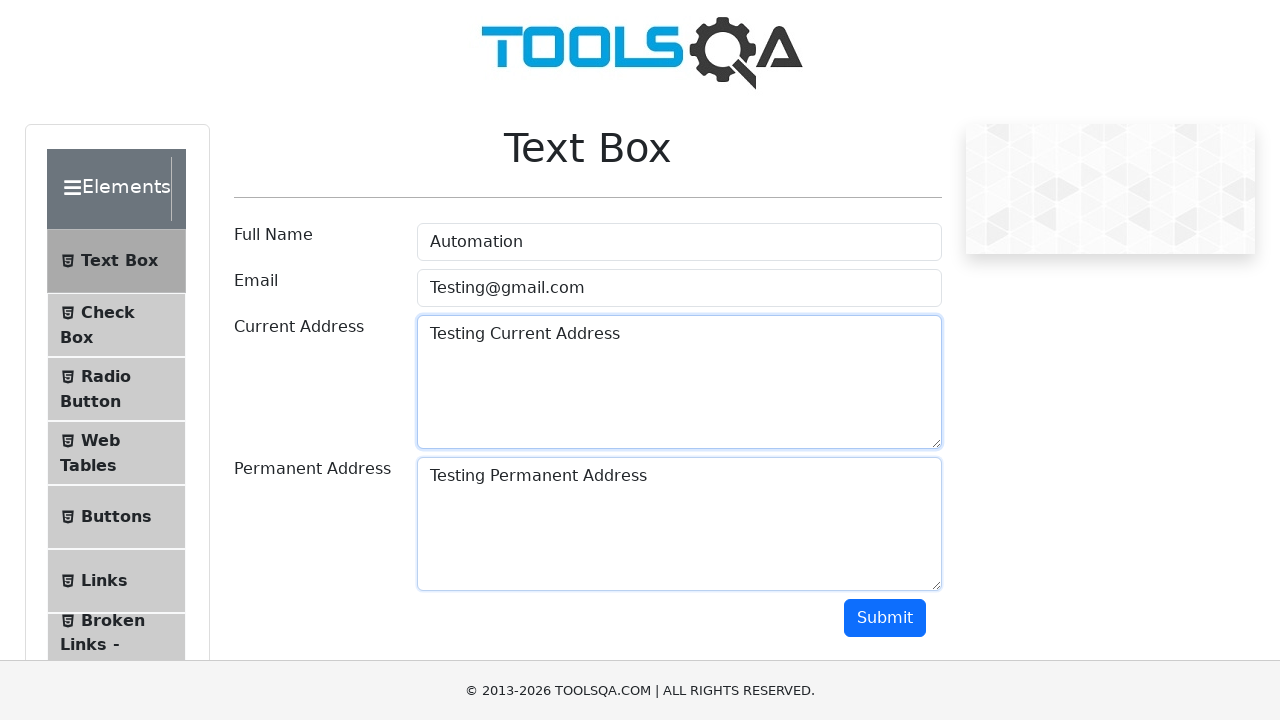

Clicked Submit button to submit form at (885, 618) on button#submit
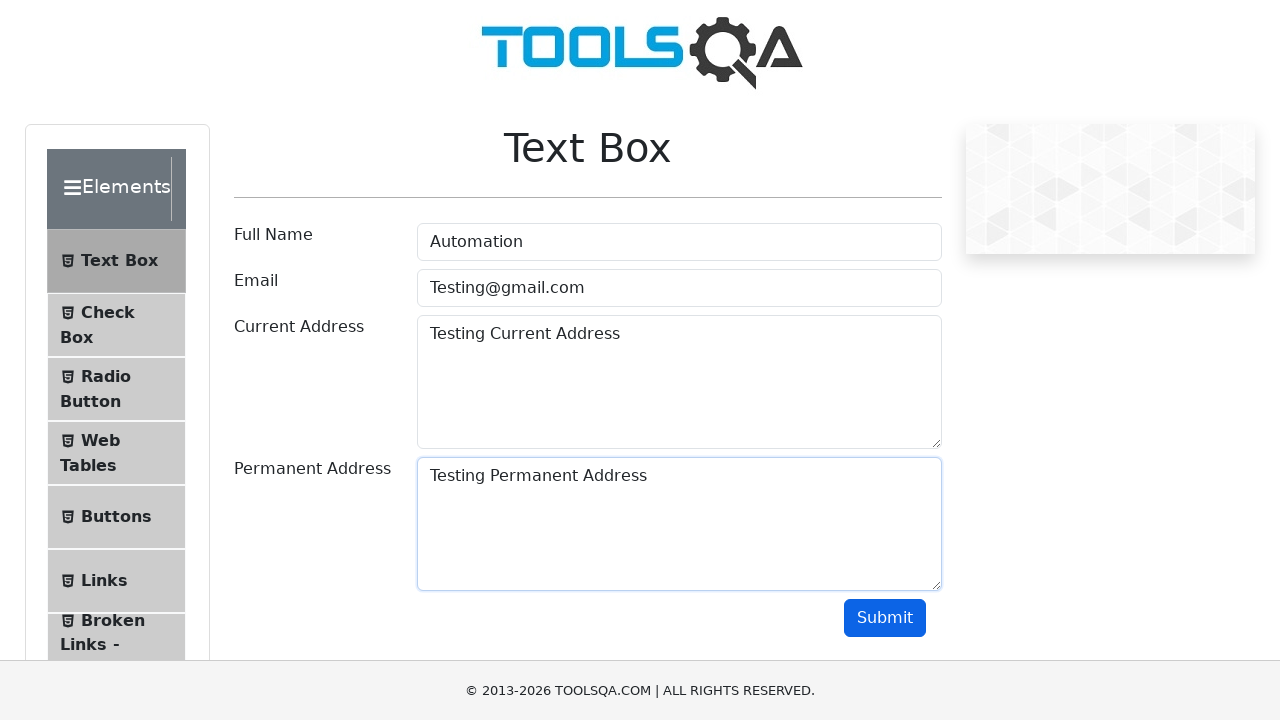

Waited for results container to appear
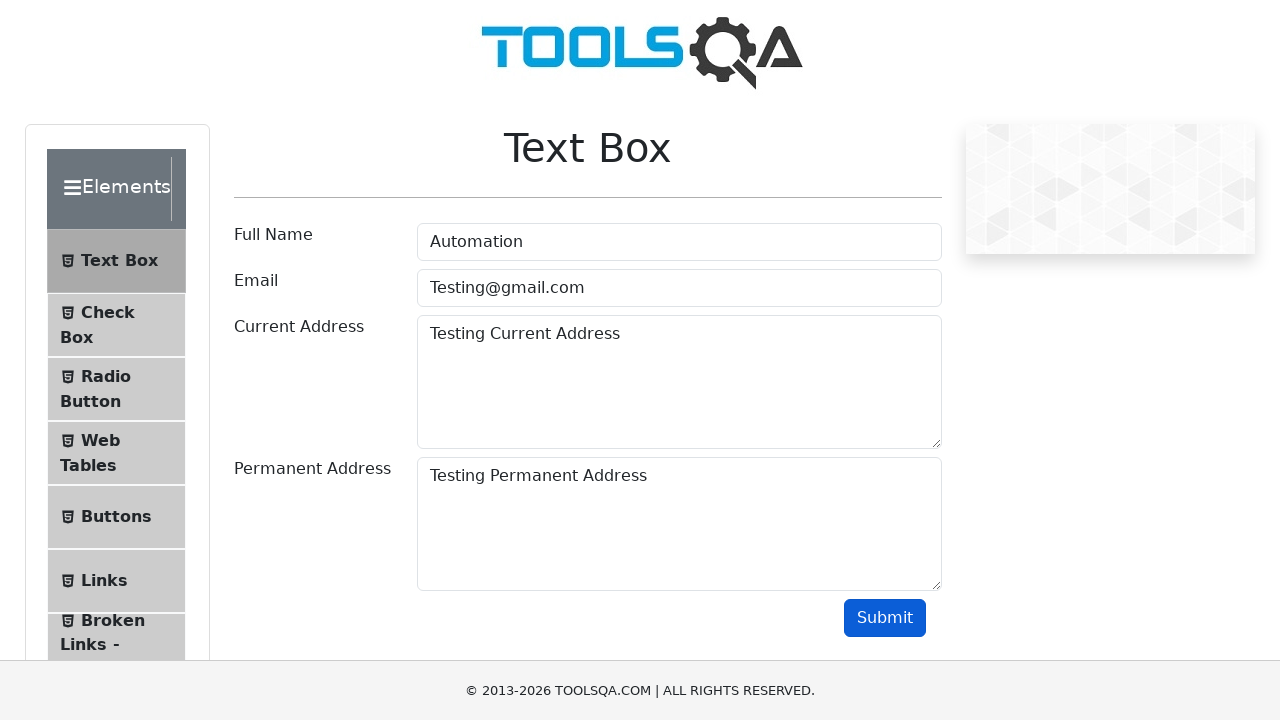

Verified submitted name 'Automation' is displayed in results
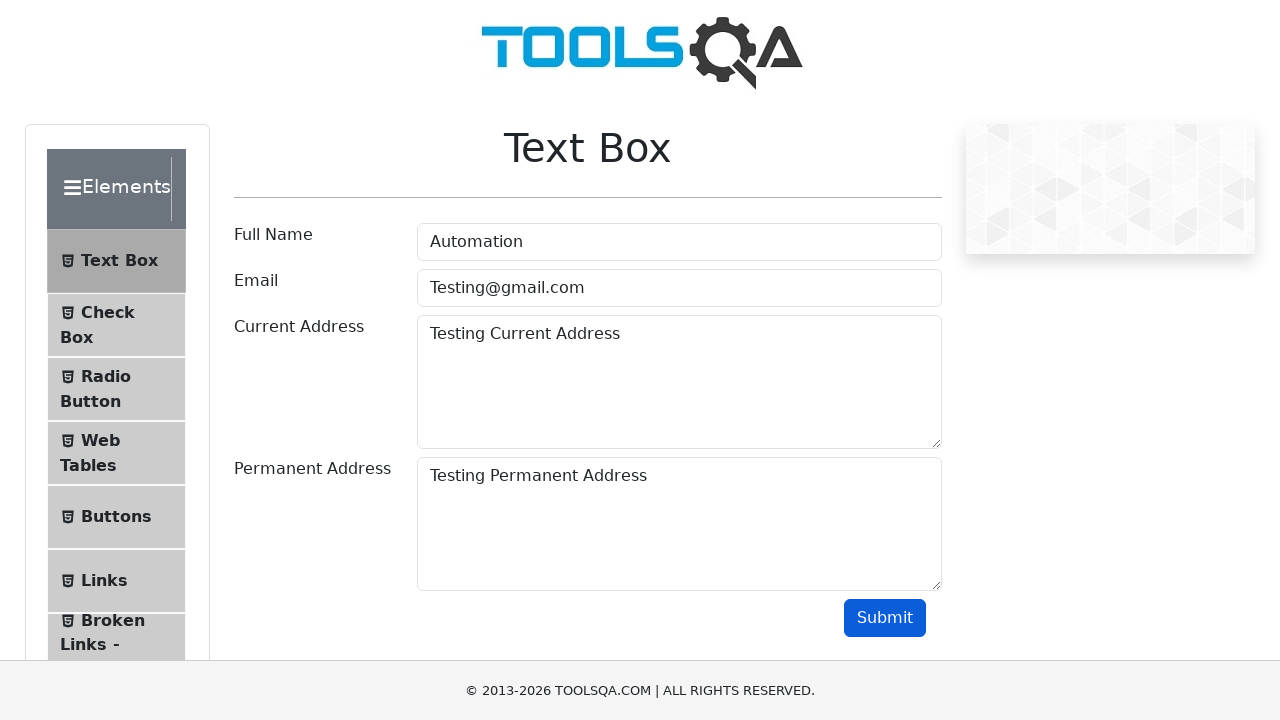

Verified submitted email containing 'Testing' is displayed in results
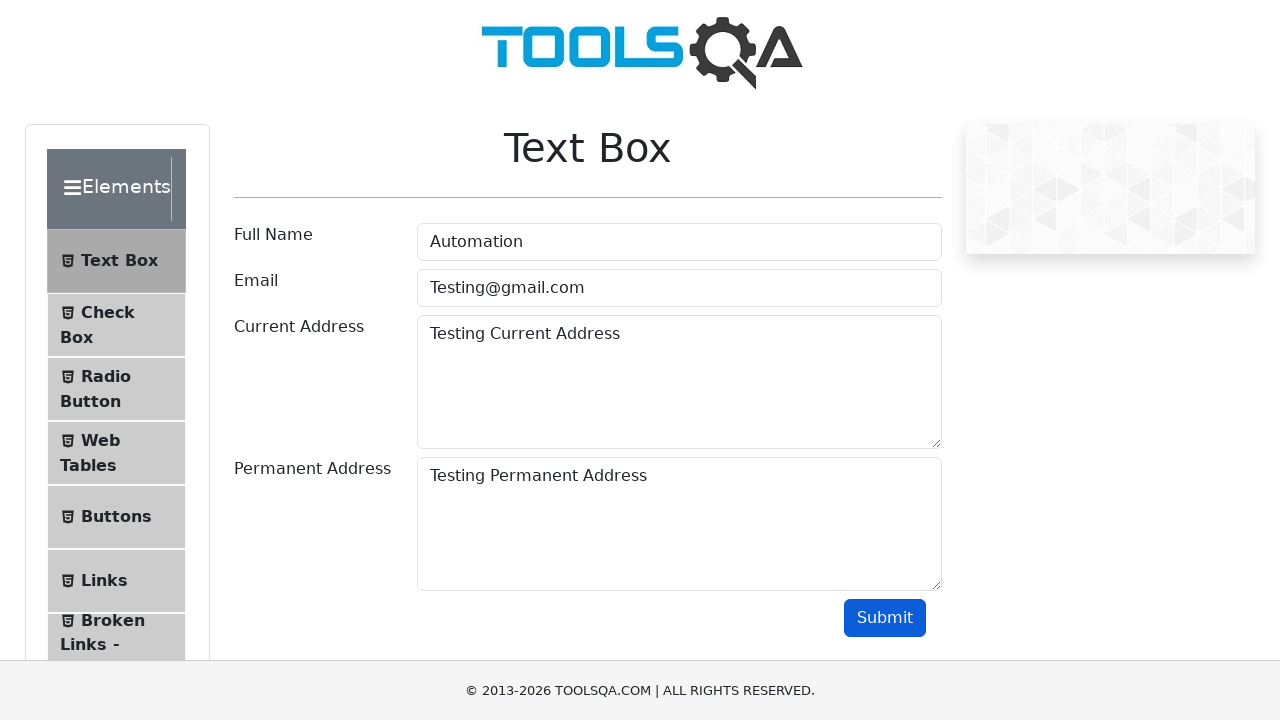

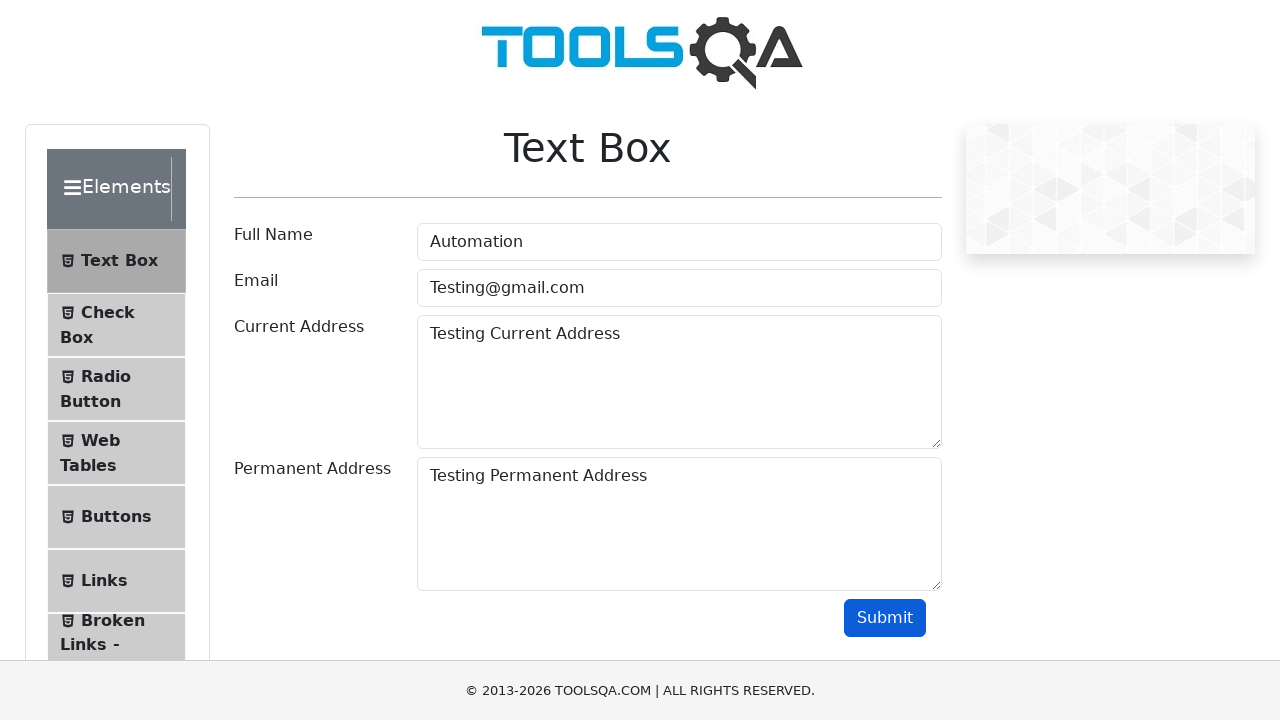